Tests form validation by submitting "123" in numero field and "--" in directivo field, verifying that directivo error is displayed

Starting URL: https://elenarivero.github.io/Ejercicio2/index.html

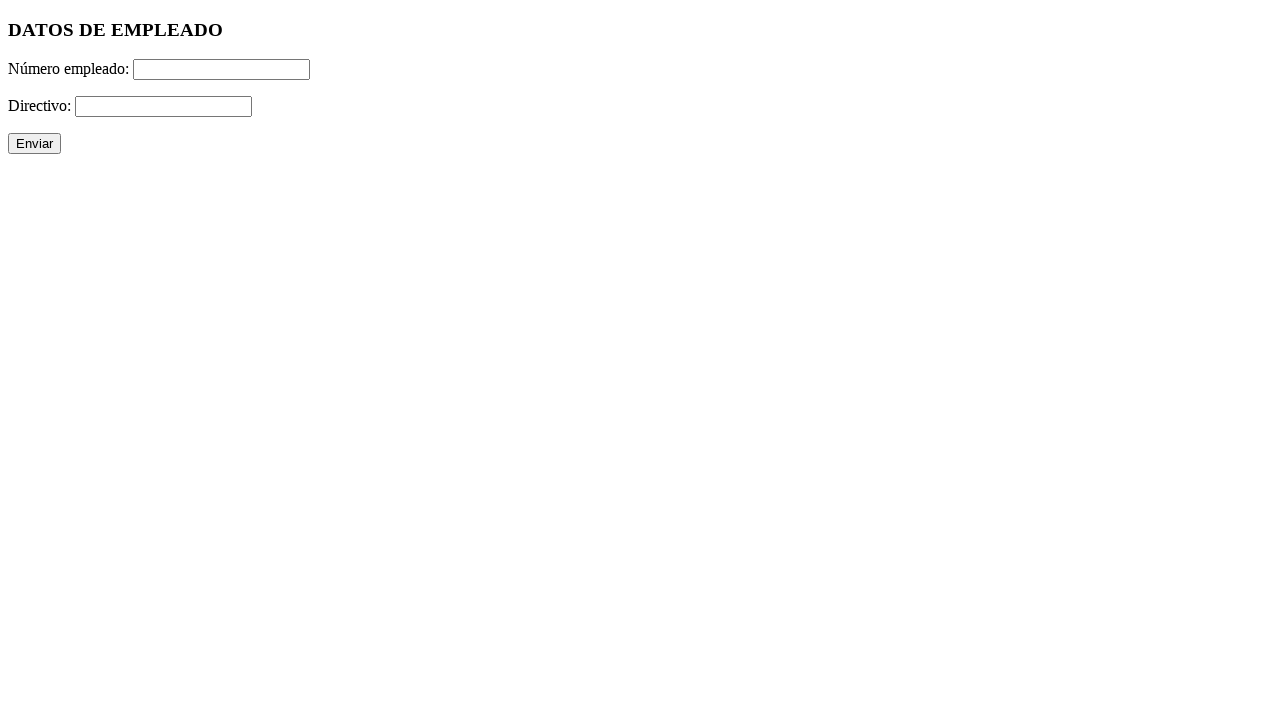

Filled numero field with '123' on #numero
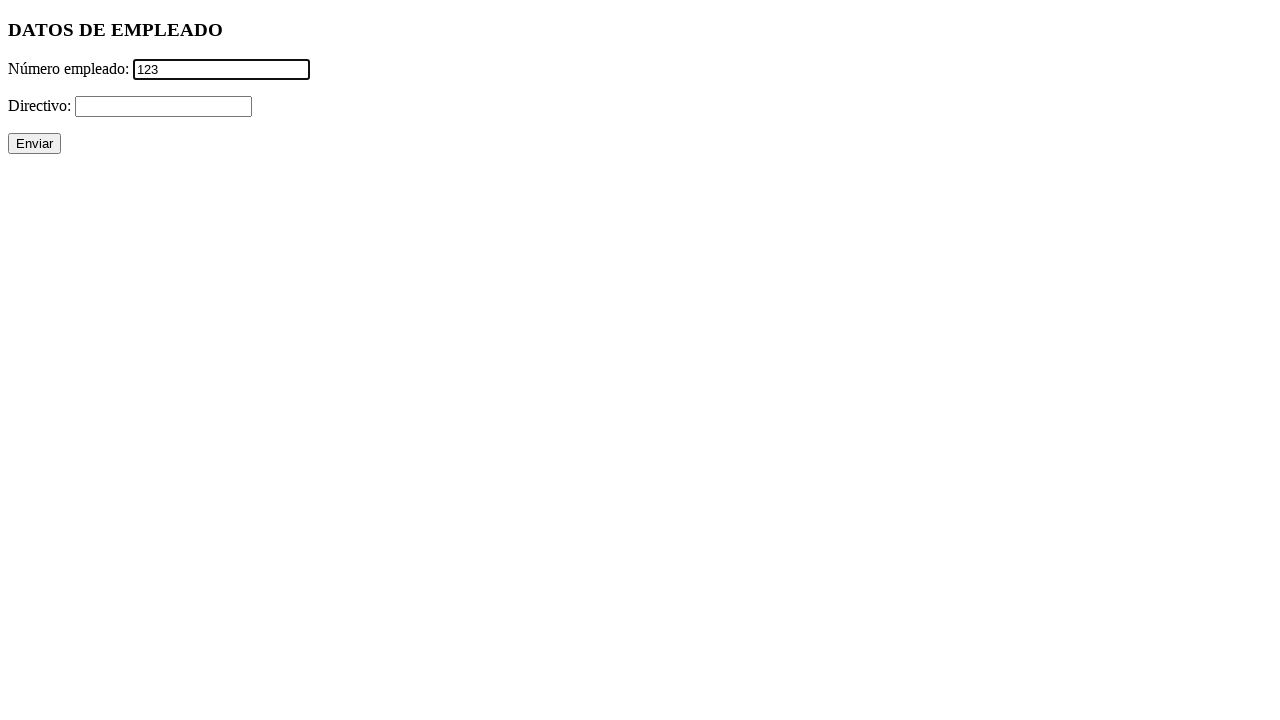

Filled directivo field with '--' on #directivo
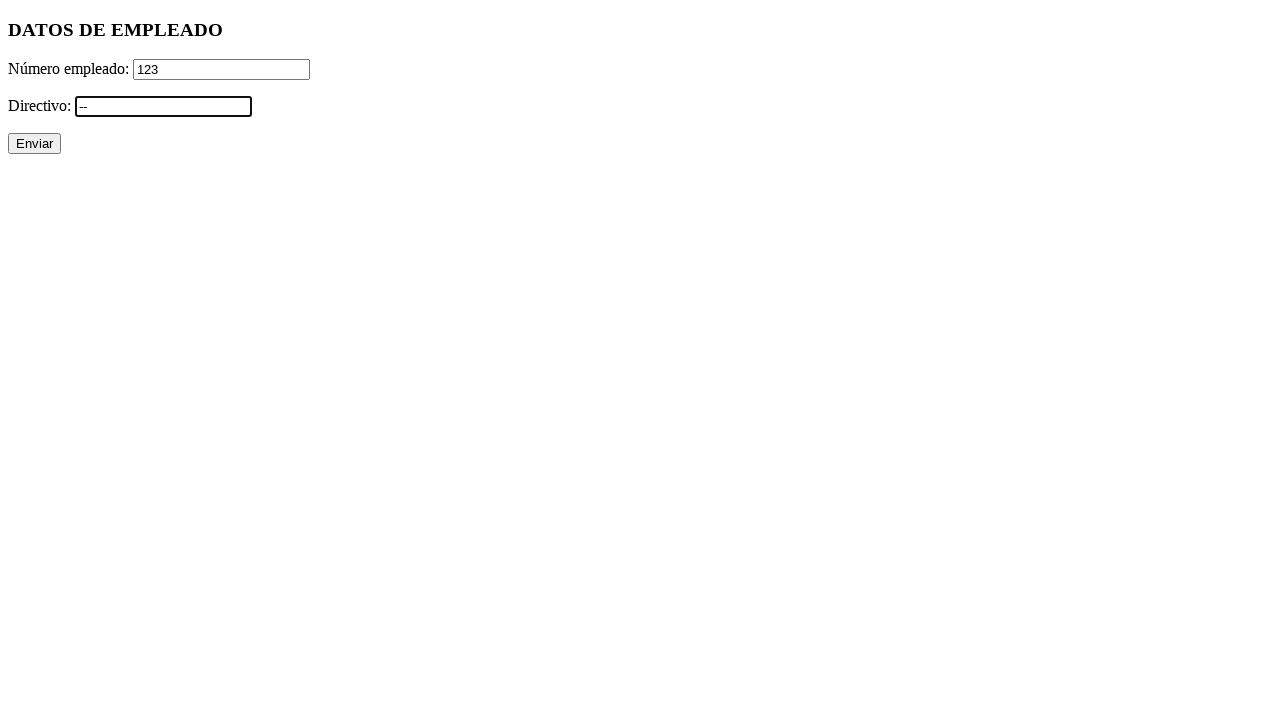

Clicked submit button to submit the form at (34, 144) on xpath=//p/input[@type='submit']
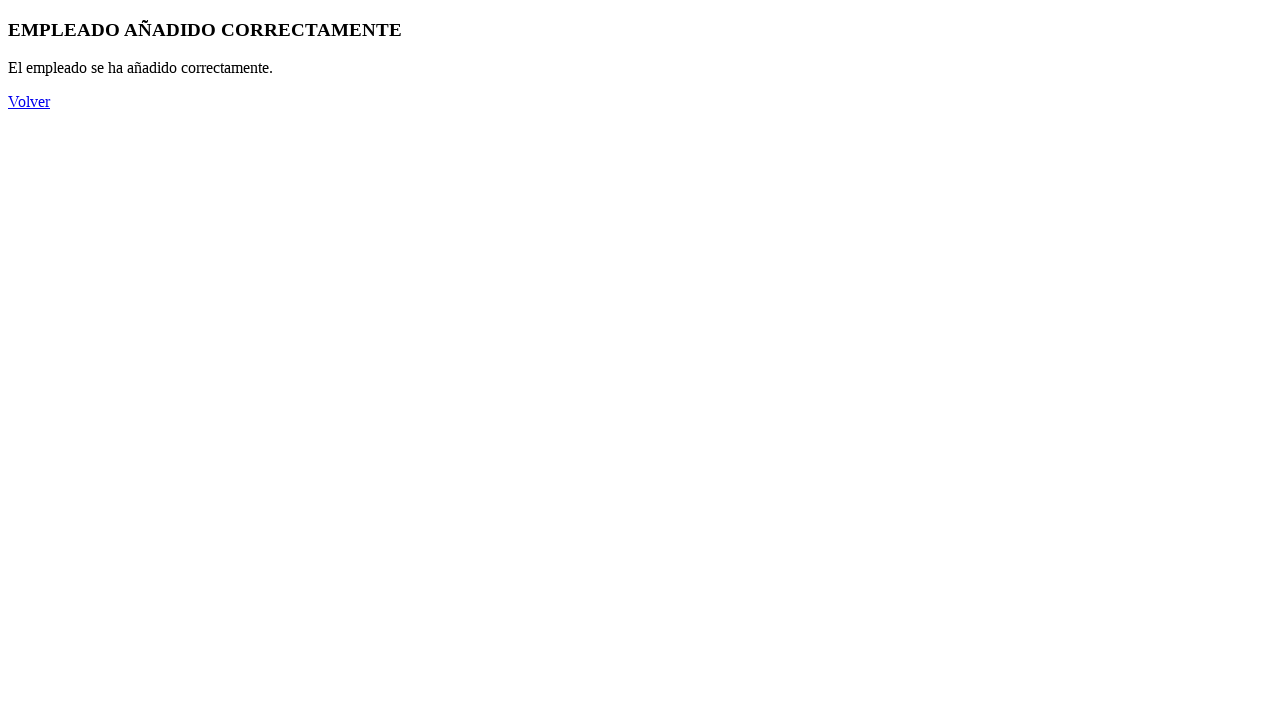

Waited 500ms for error messages to be processed
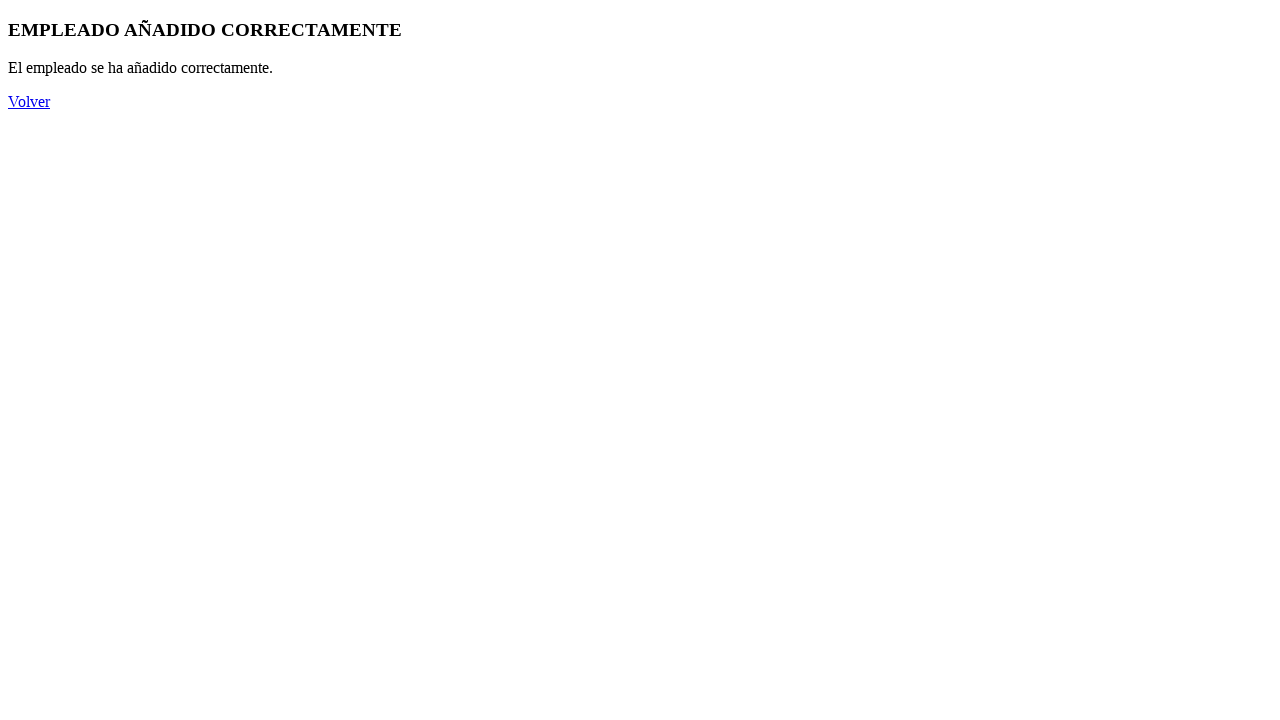

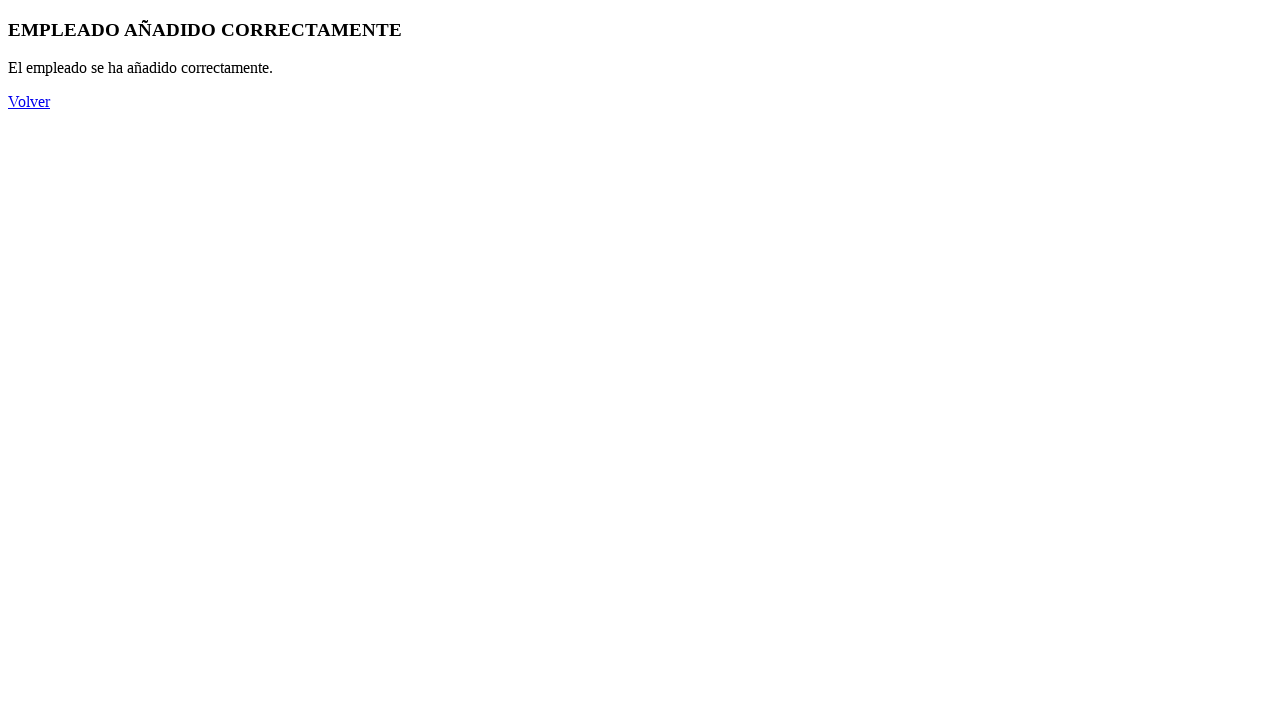